Navigates to OpenCart login page and clicks the "Forgotten Password" link to access the password recovery page, then verifies the page title contains the expected text.

Starting URL: https://naveenautomationlabs.com/opencart/index.php?route=account/login

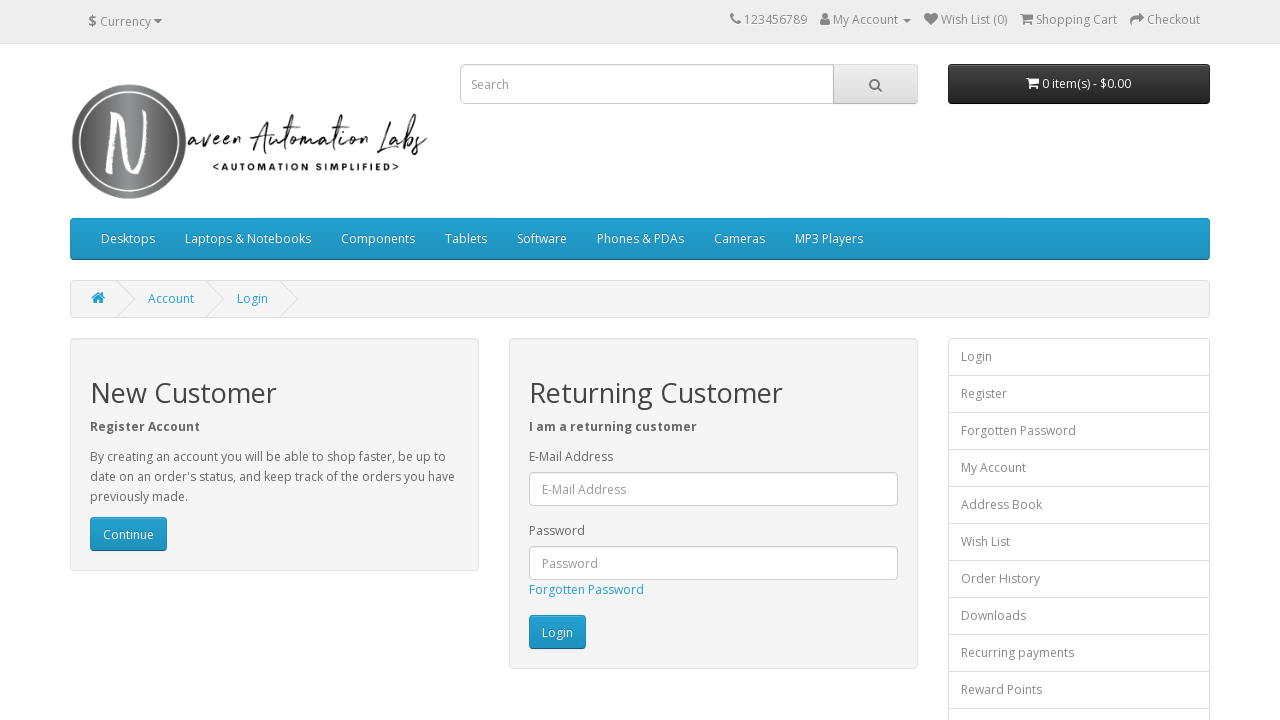

Navigated to OpenCart login page
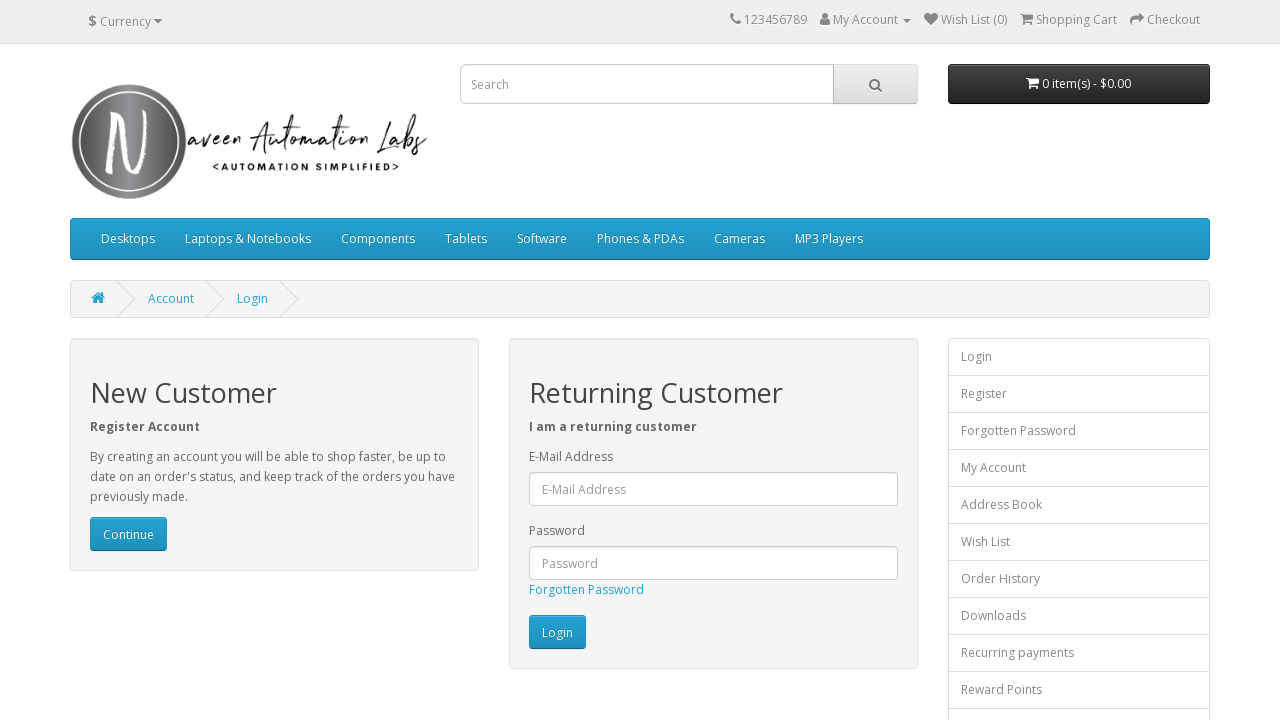

Clicked on 'Forgotten Password' link at (586, 590) on text=Forgotten Password
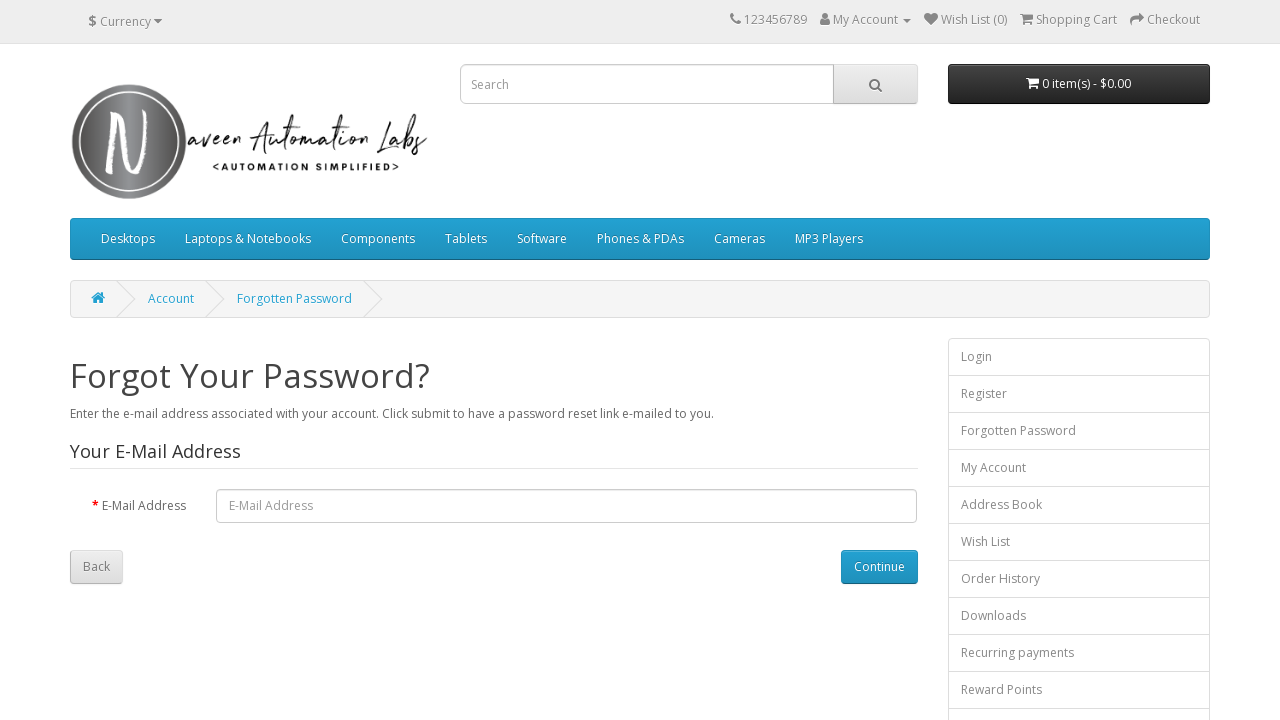

Password recovery page loaded and page title verified to contain 'Password'
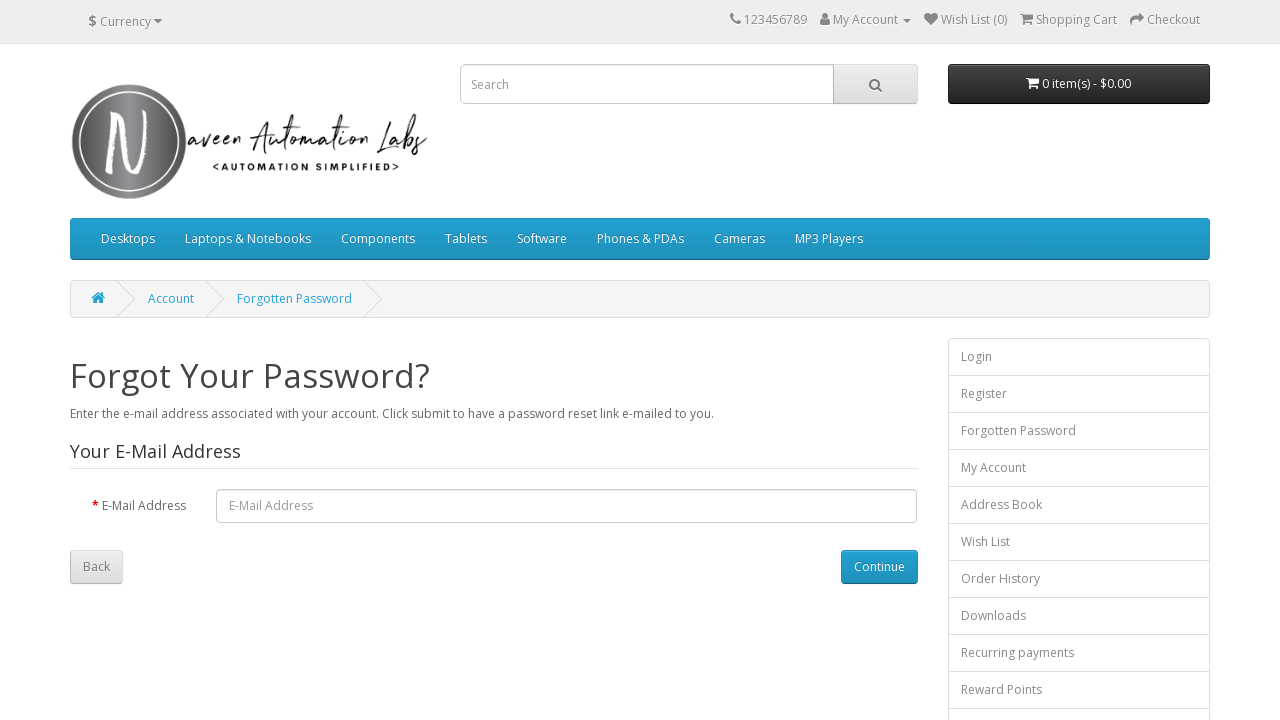

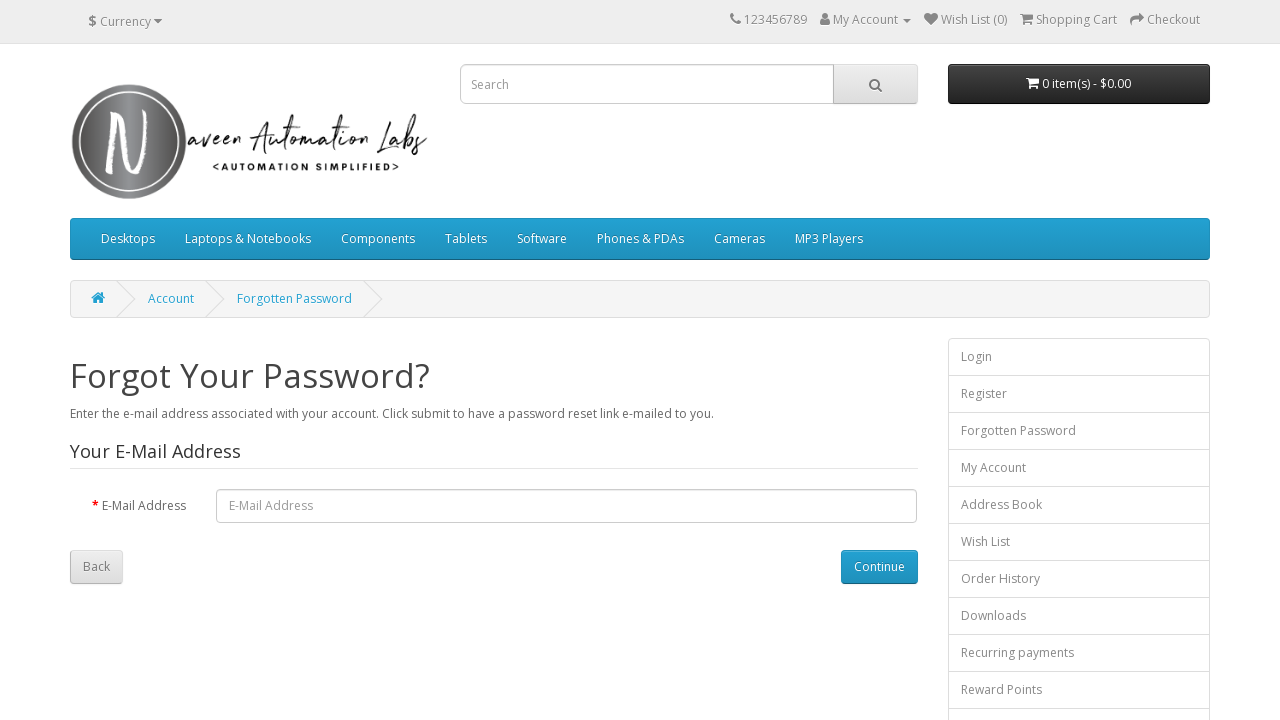